Tests the HRSA shortage area lookup tool by filling in an address form with street address, city, and state, then submitting to search for health professional shortage area information.

Starting URL: https://data.hrsa.gov/tools/shortage-area/by-address

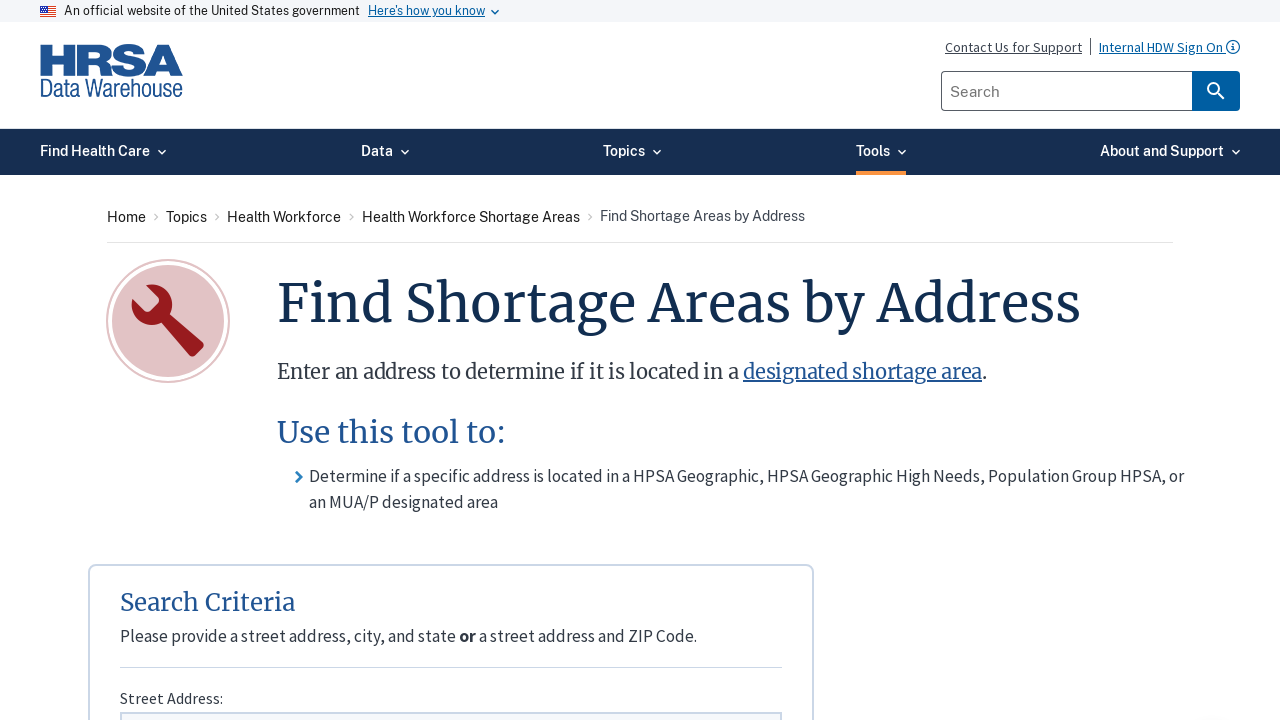

Filled street address field with '2197 W DIMOND BLVD' on #inputAddress
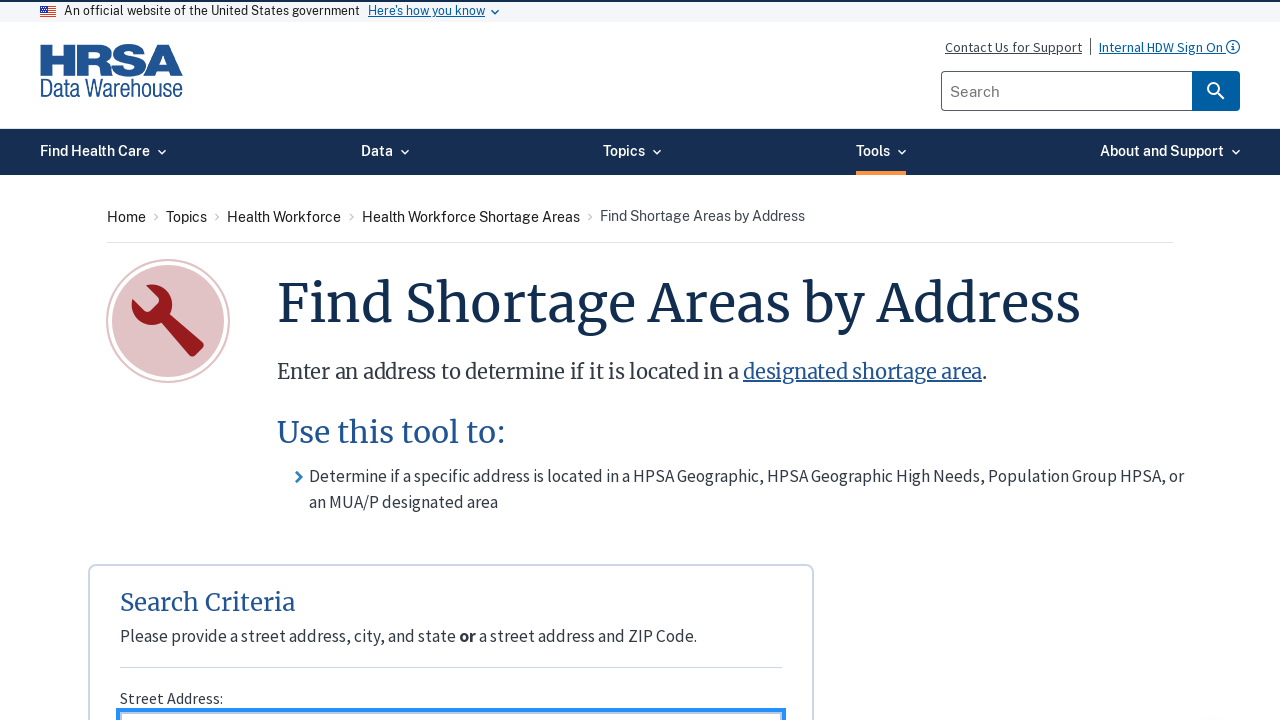

Filled city field with 'ANCHORAGE' on #inputCity
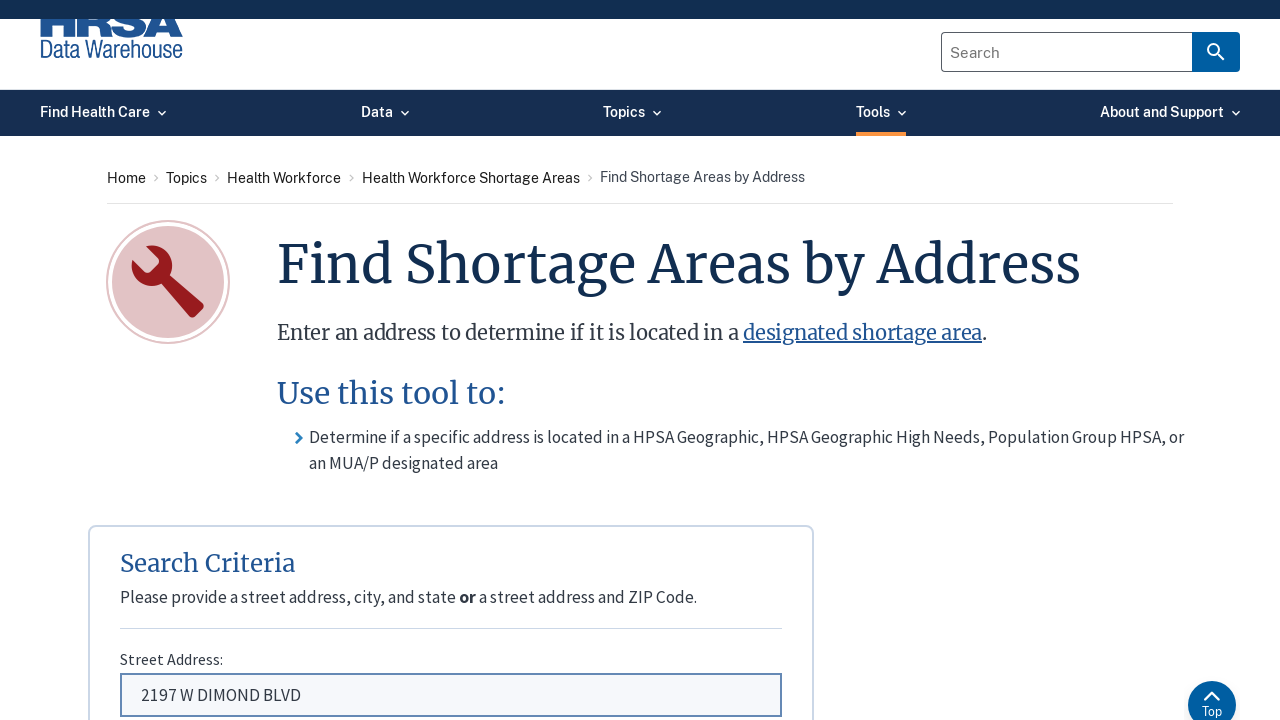

Selected 'Alaska' from state dropdown on #ddlState
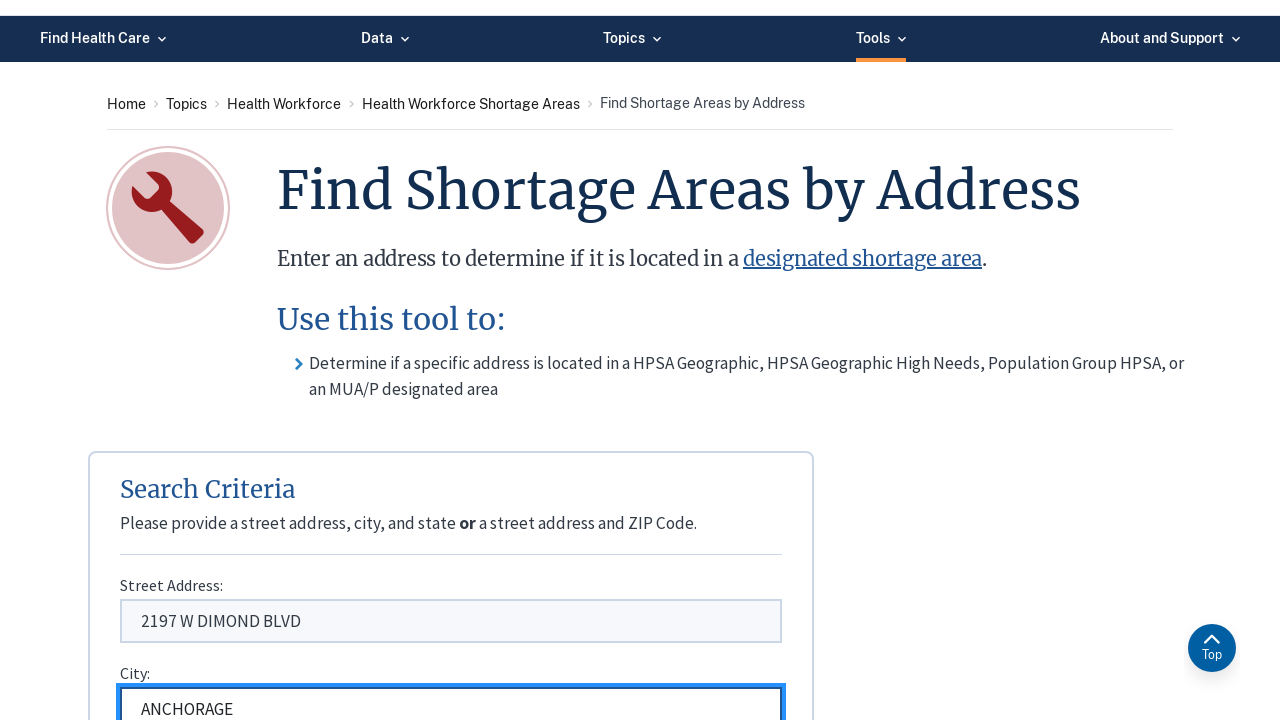

Clicked search button to submit address form at (403, 361) on #btnDrill
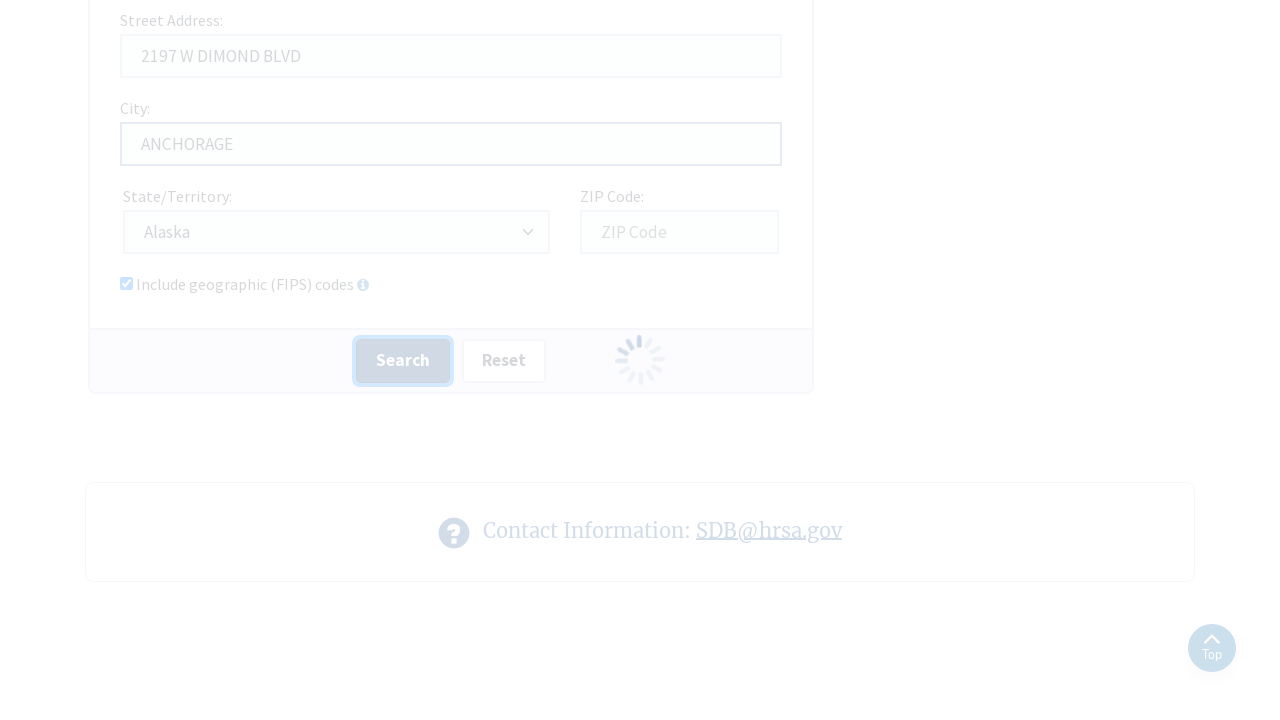

Shortage area search results loaded (Start Over button appeared)
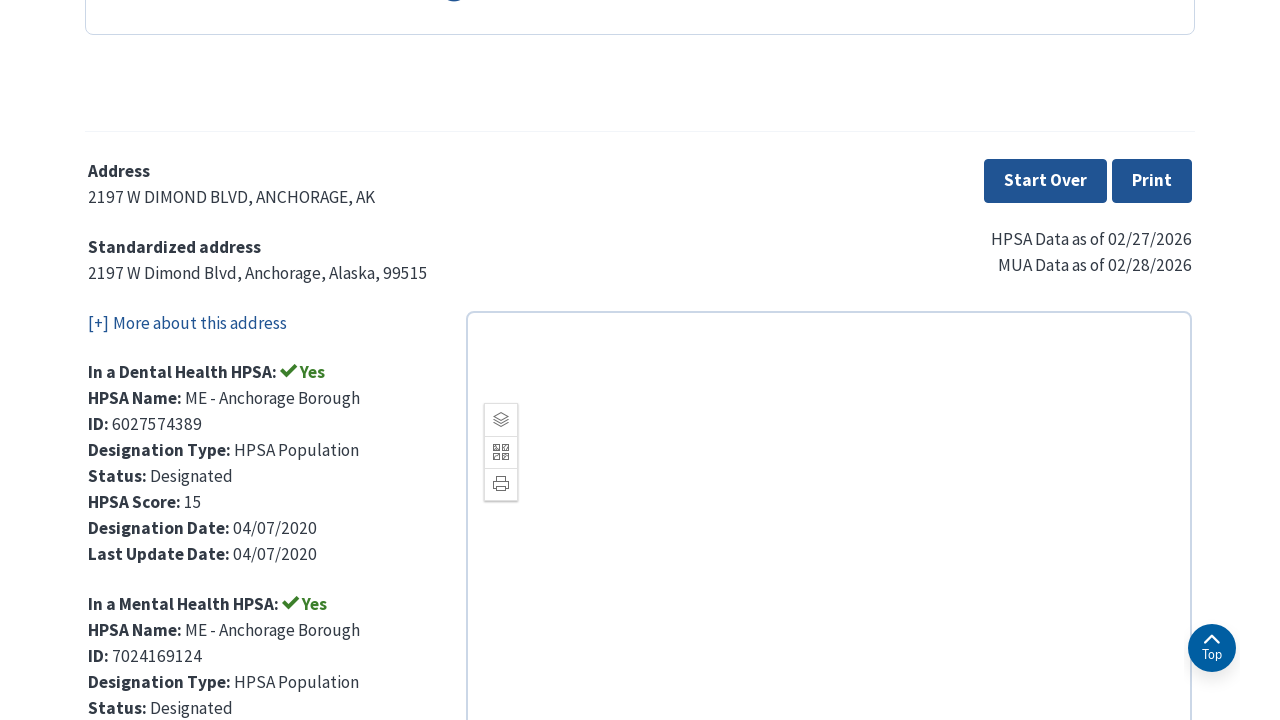

Result panel became visible with health professional shortage area information
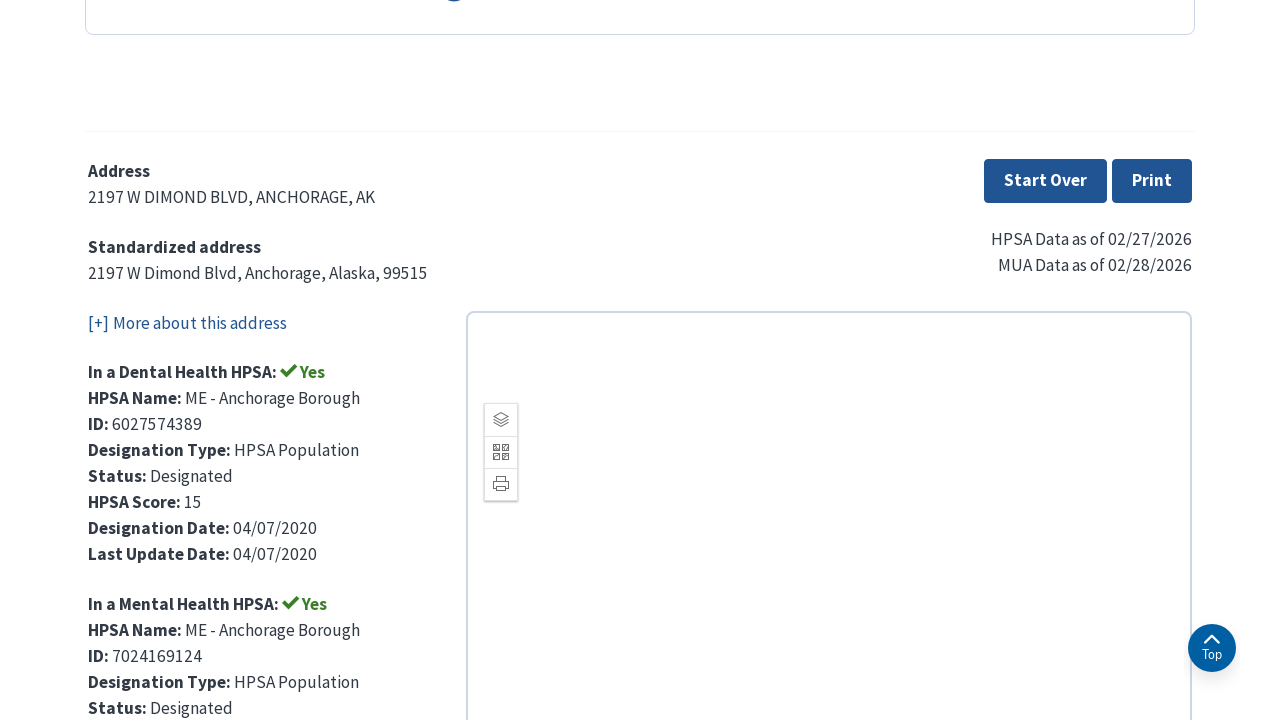

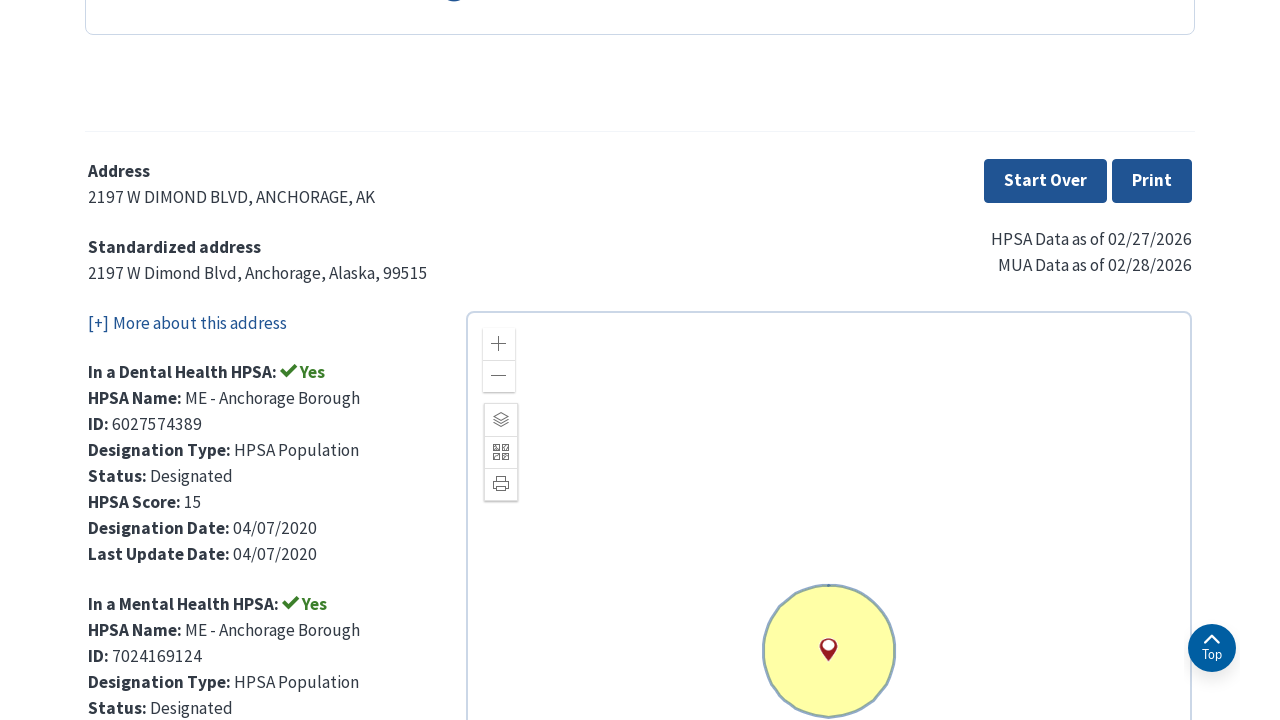